Automates the Do Not Call Registry registration process by clicking through the registration steps, entering a phone number and email address, and submitting the registration form.

Starting URL: https://www.donotcall.gov/register.html

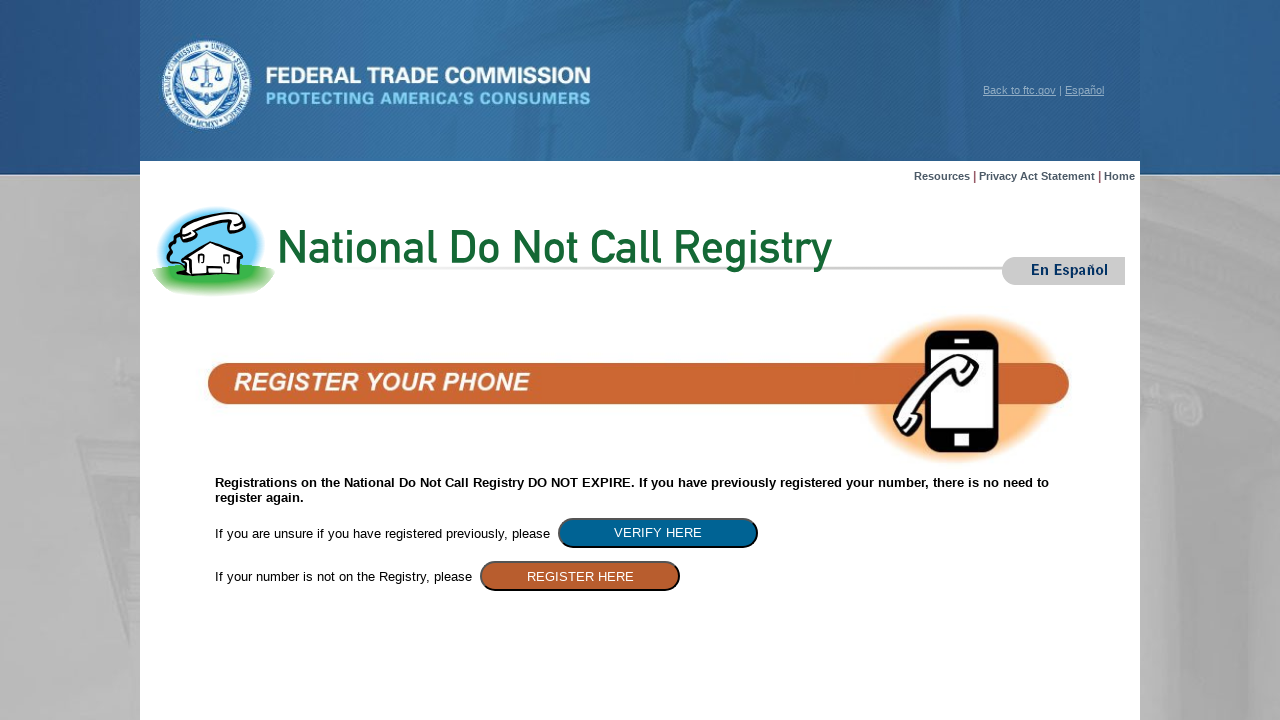

Waited for registration start button to load
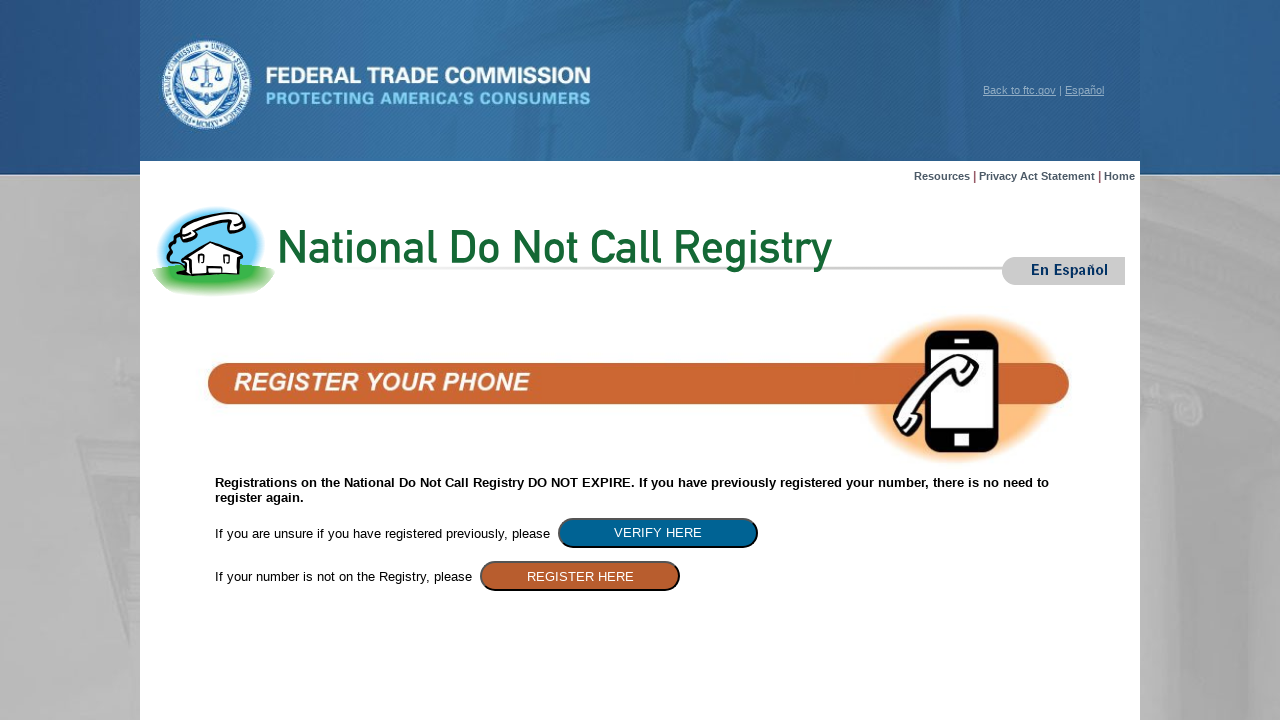

Clicked registration start button at (580, 576) on #ContentPlaceHolder1_Button1
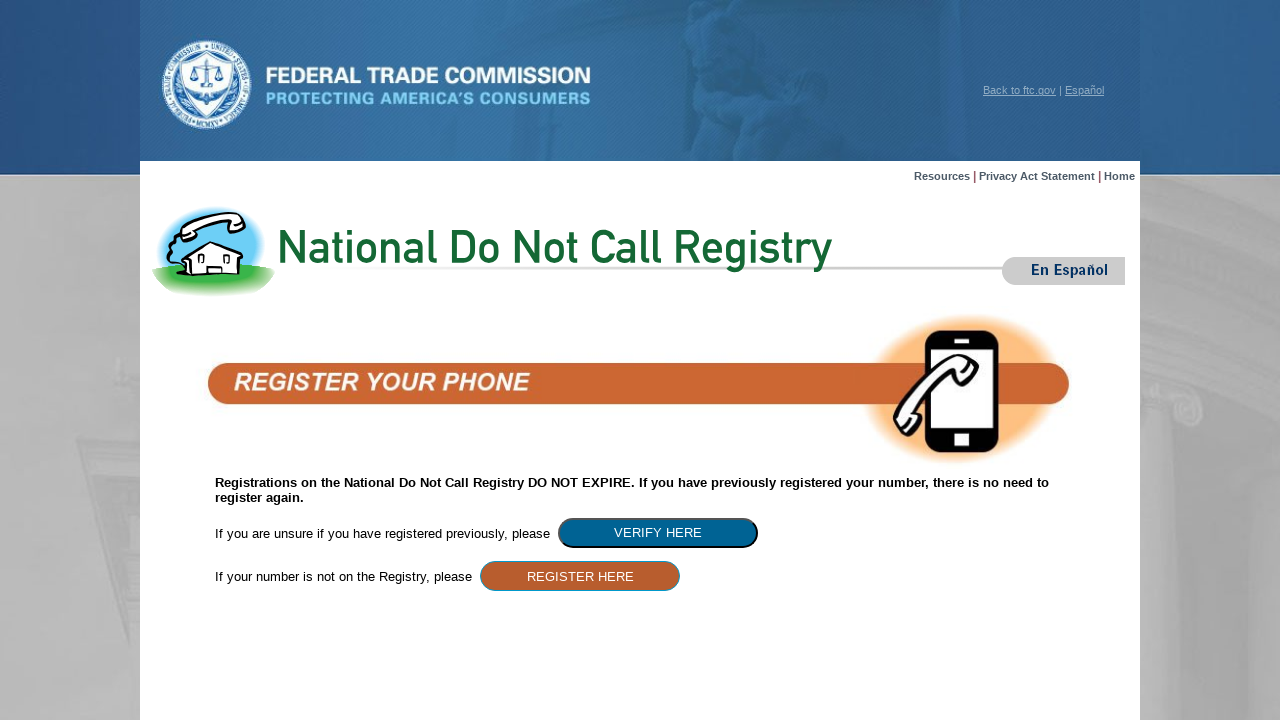

Waited for phone number field to load
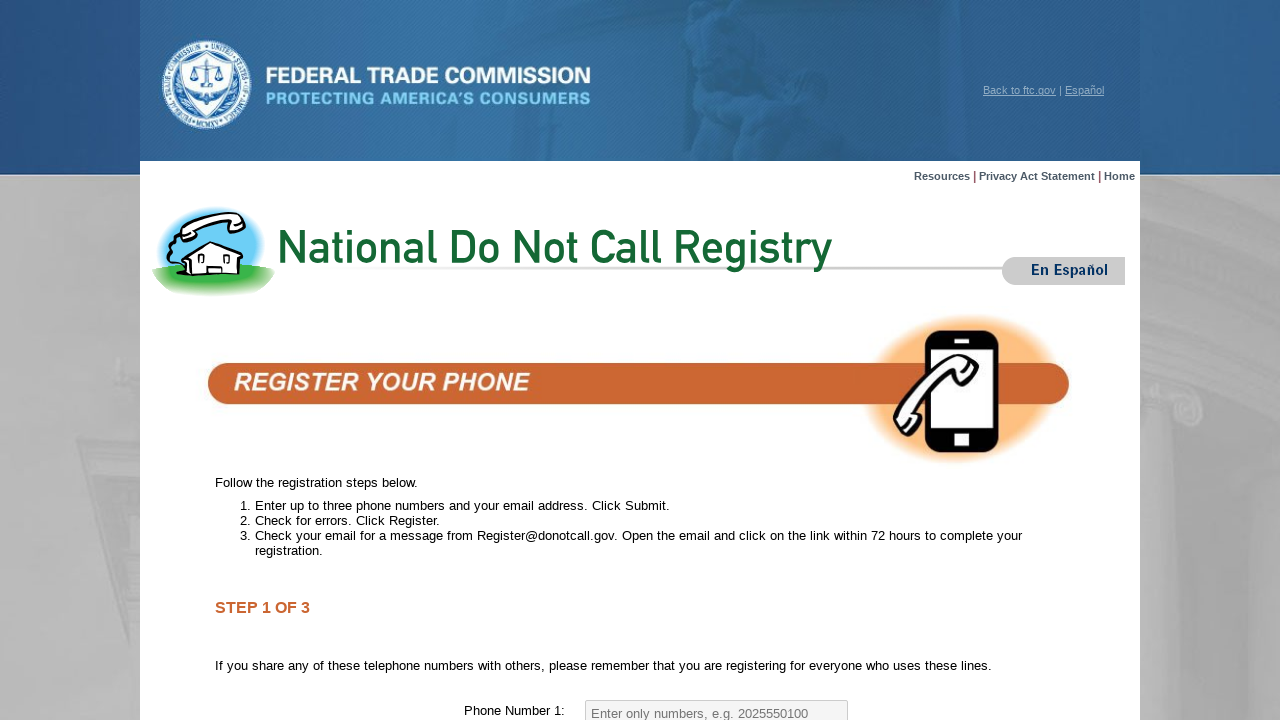

Filled phone number field with 2025551234 on #ContentPlaceHolder1_PhoneNumberTextBox1
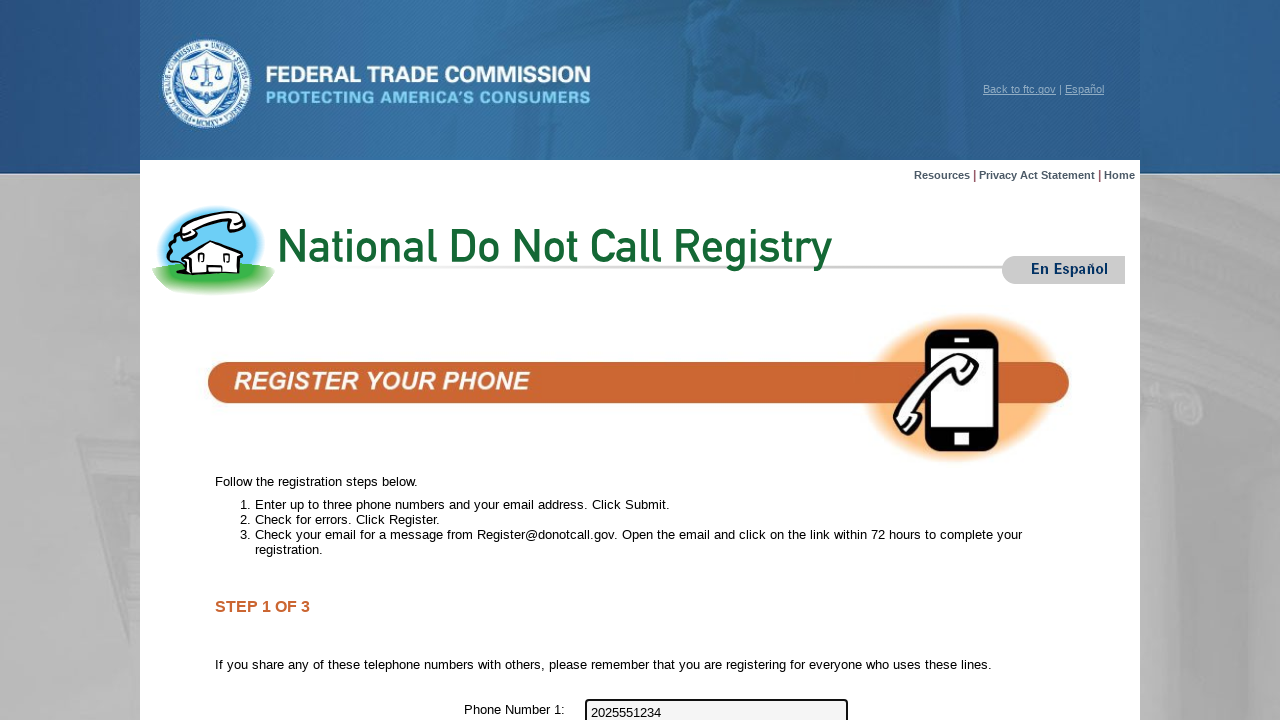

Clicked email address field at (716, 435) on #ContentPlaceHolder1_EmailAddressTextBox
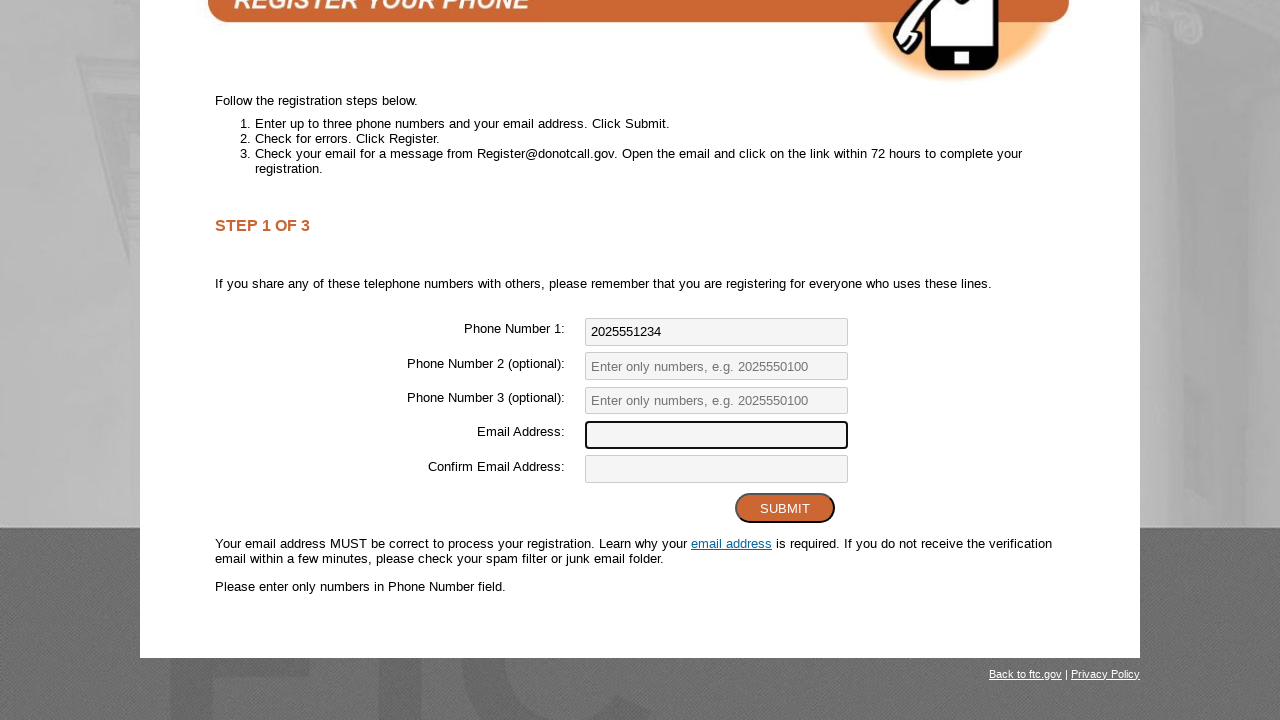

Filled email address field with donotcall.test@example.com on #ContentPlaceHolder1_EmailAddressTextBox
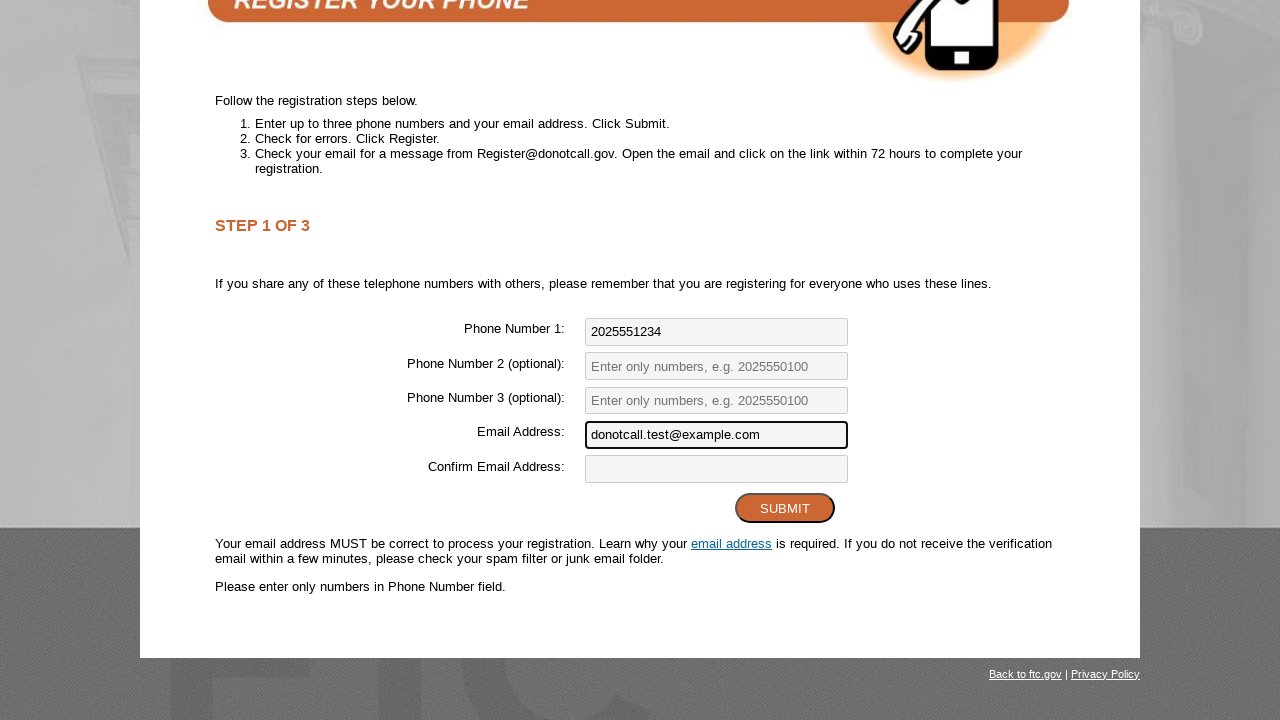

Filled confirm email address field with donotcall.test@example.com on #ContentPlaceHolder1_ConfirmEmailAddressTextBox
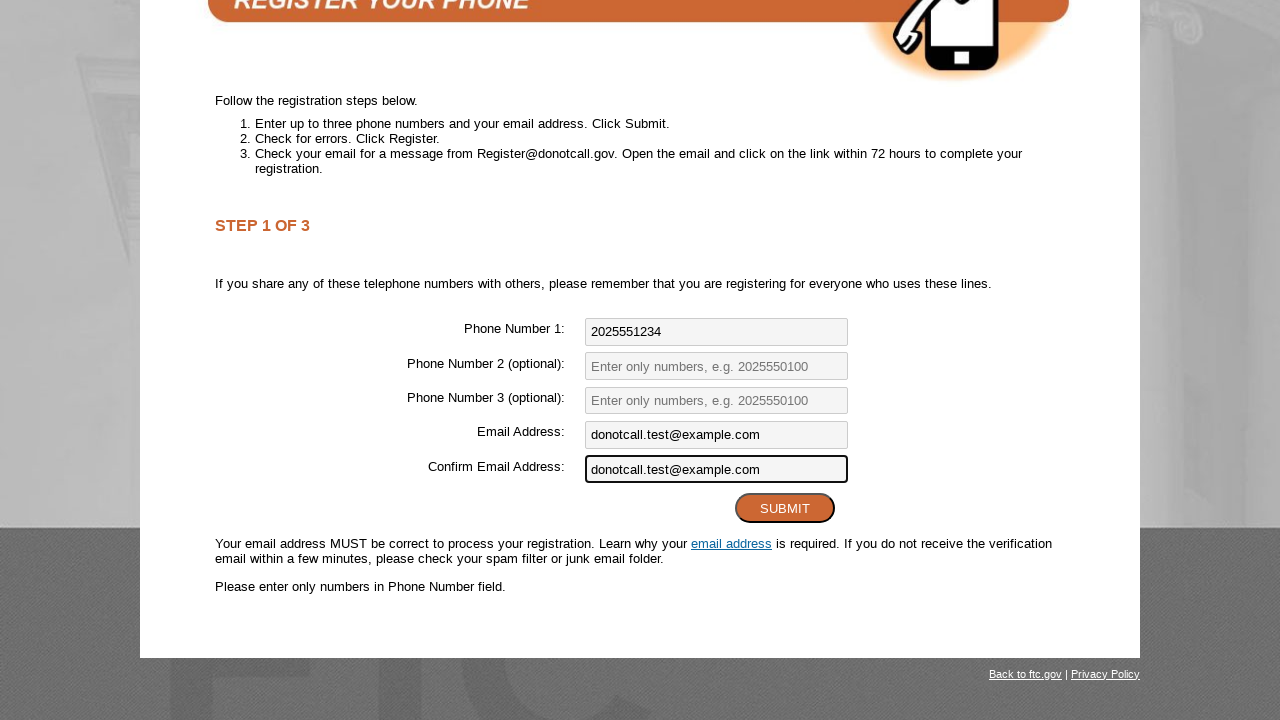

Clicked form submit button at (785, 508) on #ContentPlaceHolder1_SubmitButton1
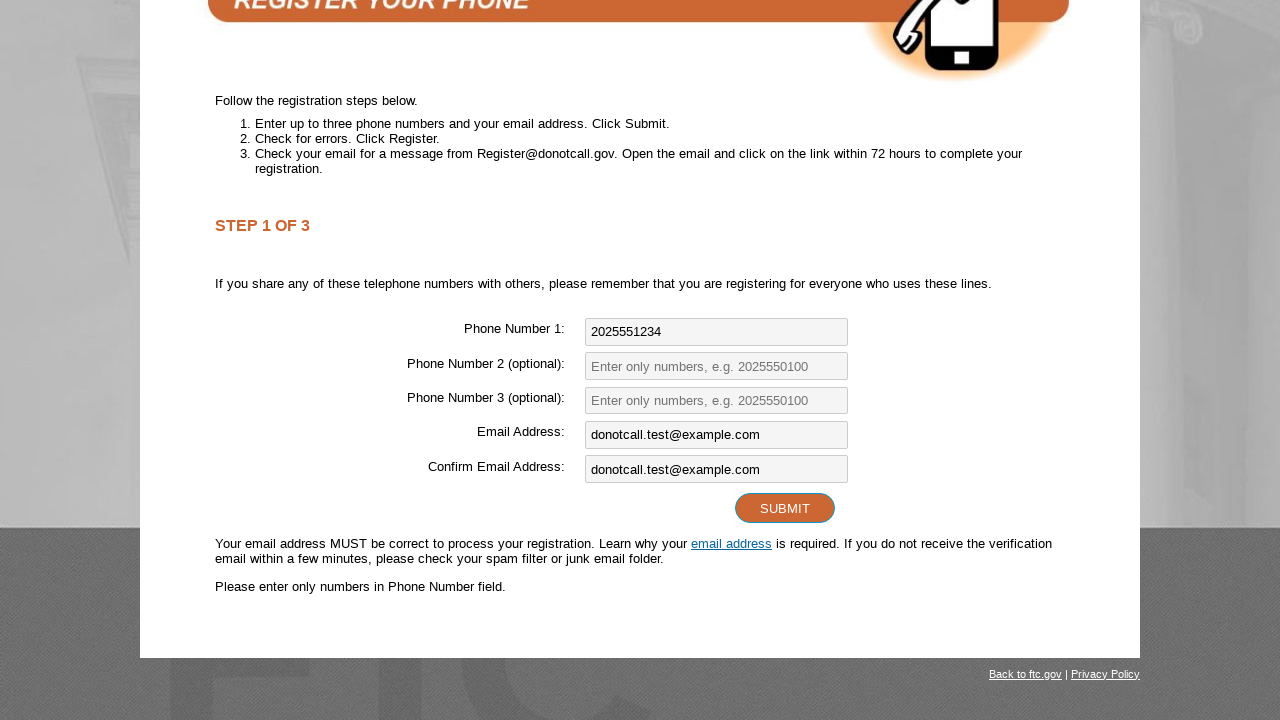

Waited for final register button to load
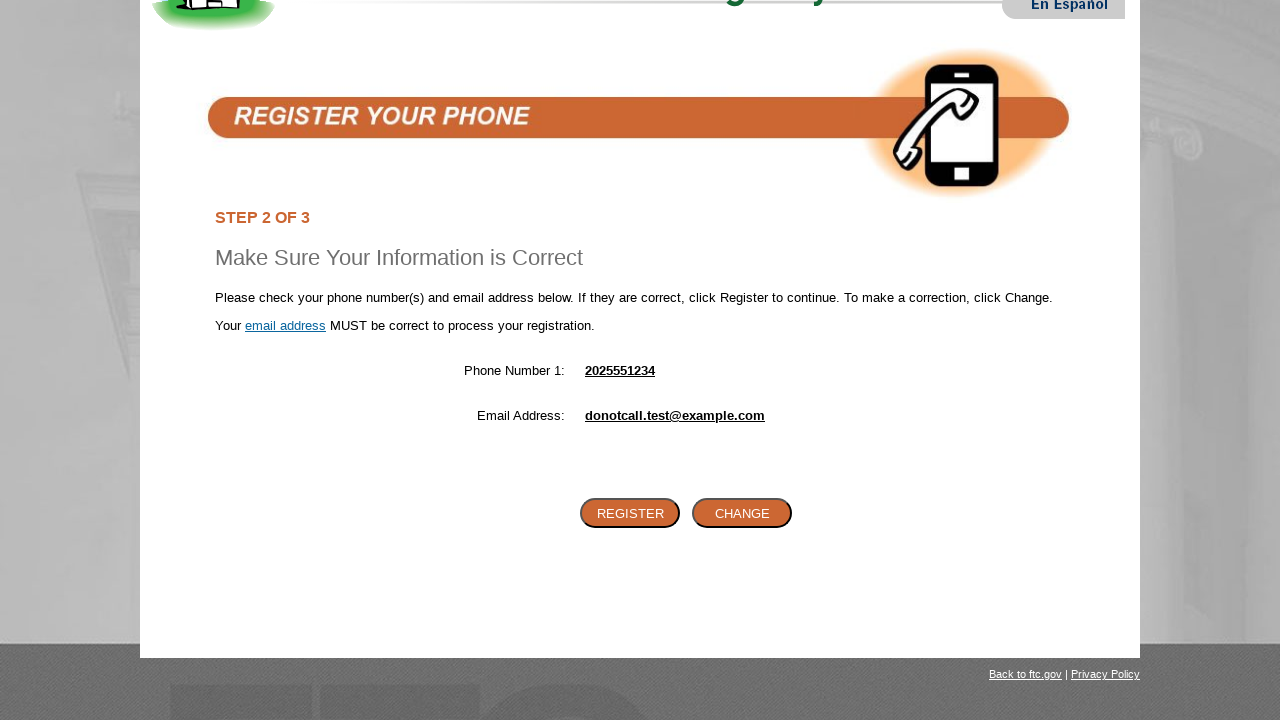

Clicked final register button to complete registration at (630, 513) on #ContentPlaceHolder1_RegisterButton
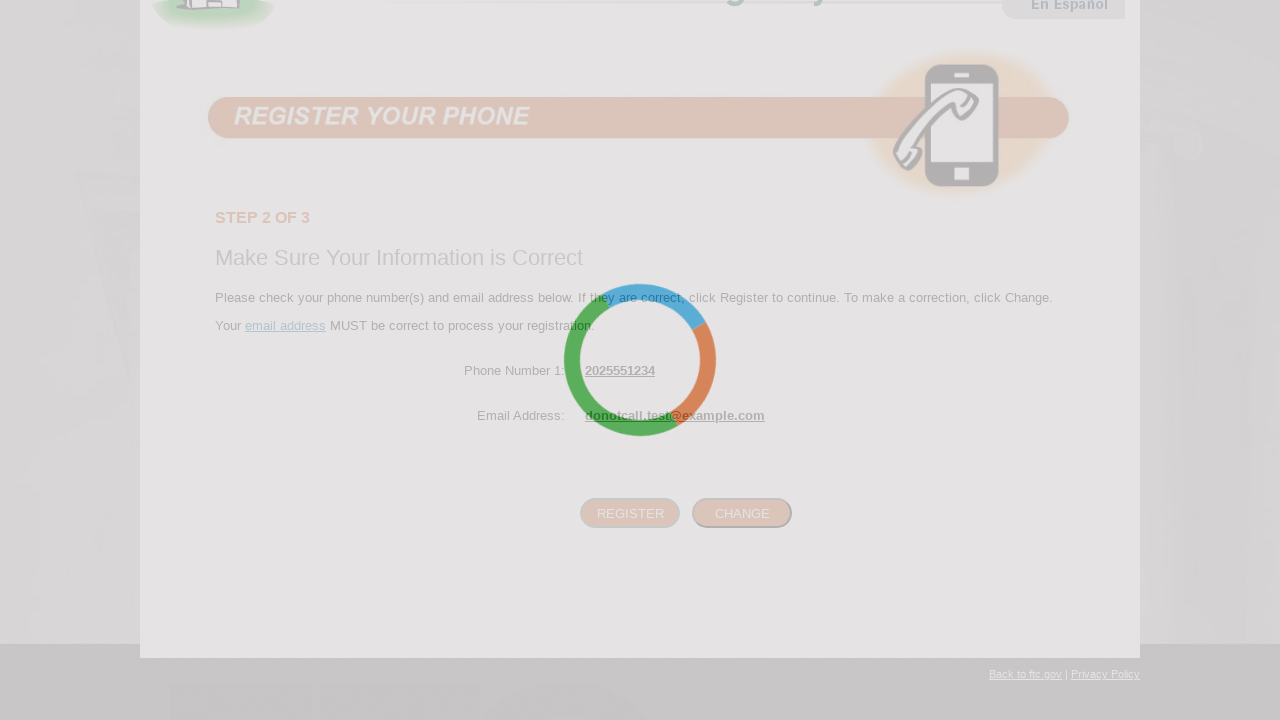

Waited for final page to load and network to be idle
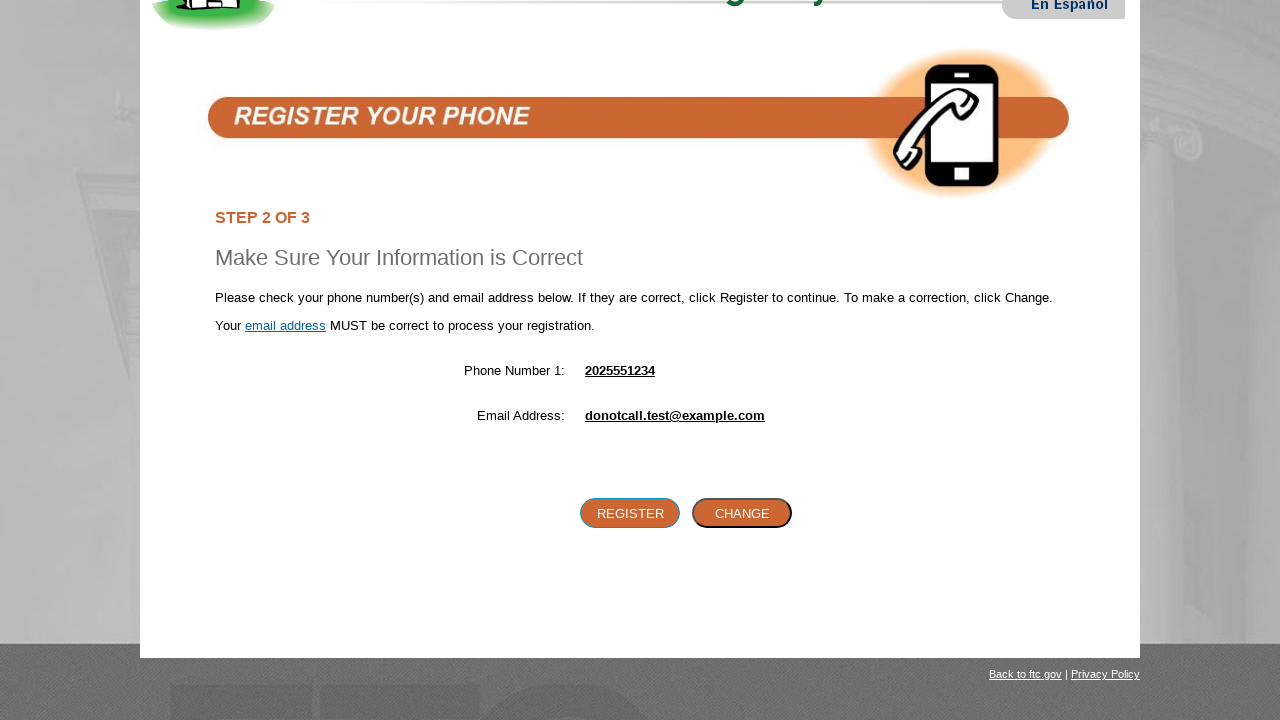

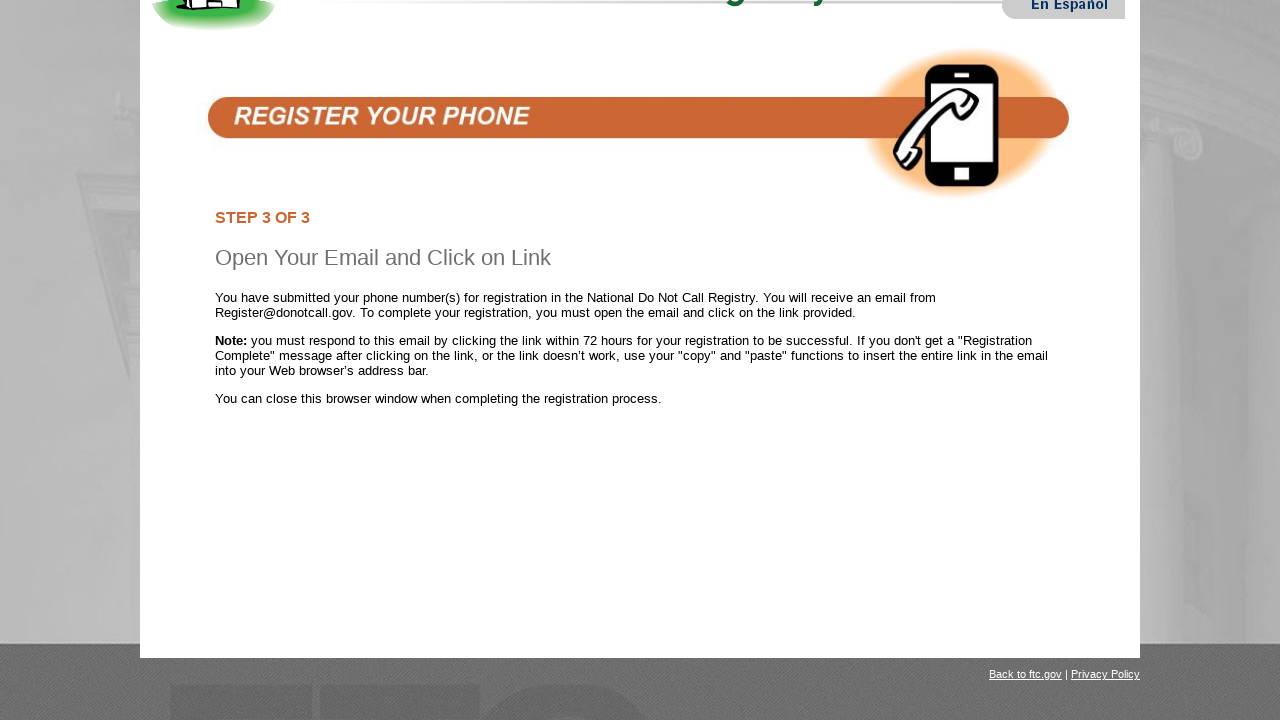